Tests the student registration practice form by filling in first name, last name, email, selecting gender, and submitting the form.

Starting URL: https://demoqa.com/automation-practice-form

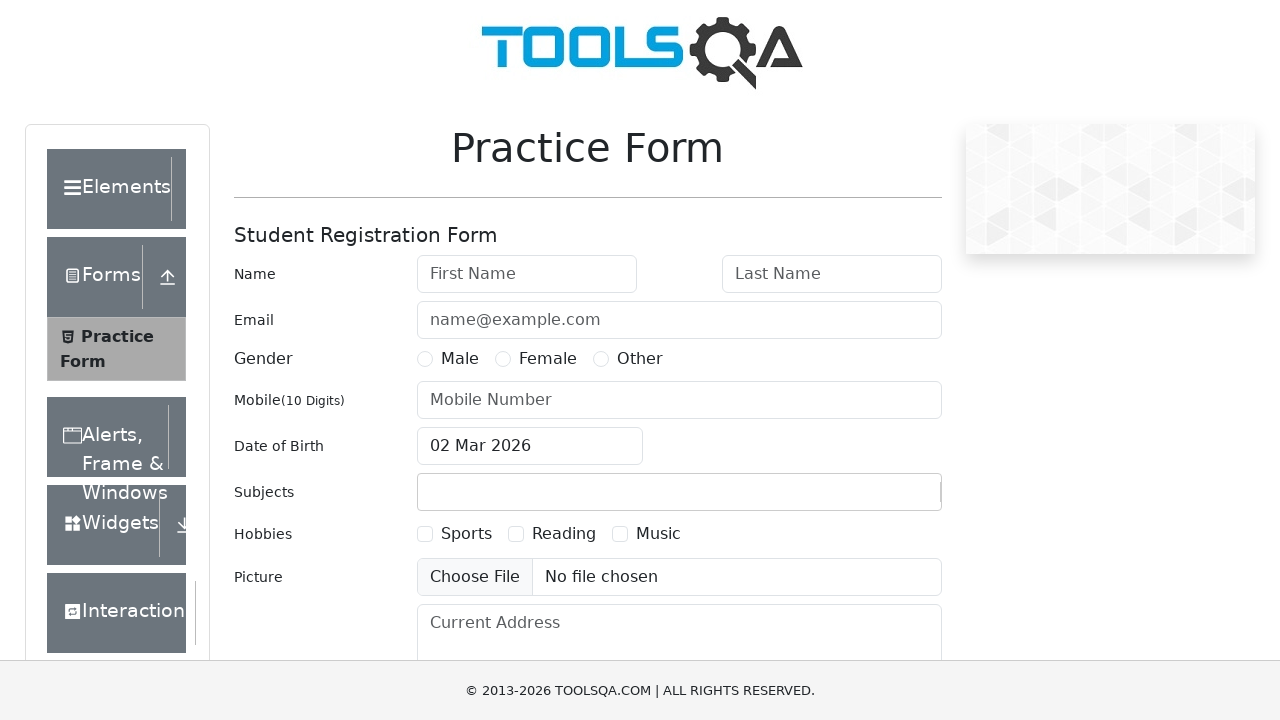

Waited for 'Practice Form' heading to be visible
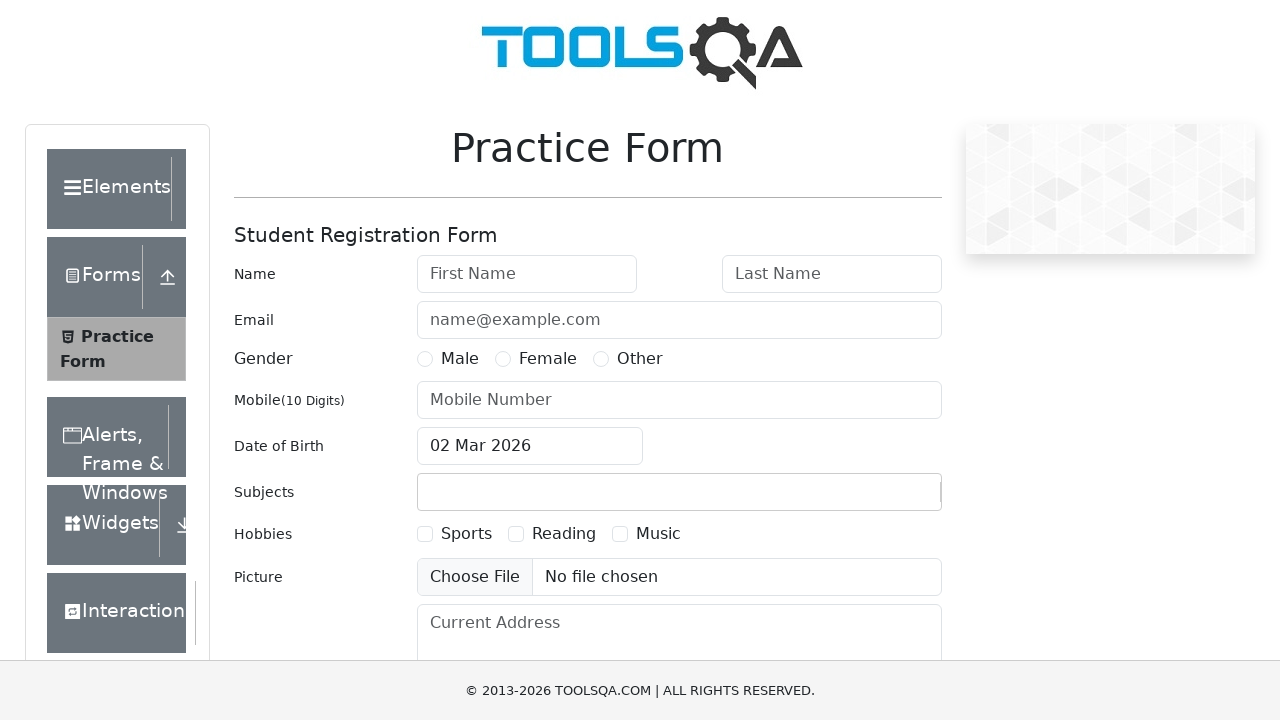

Waited for 'Student Registration Form' heading to be visible
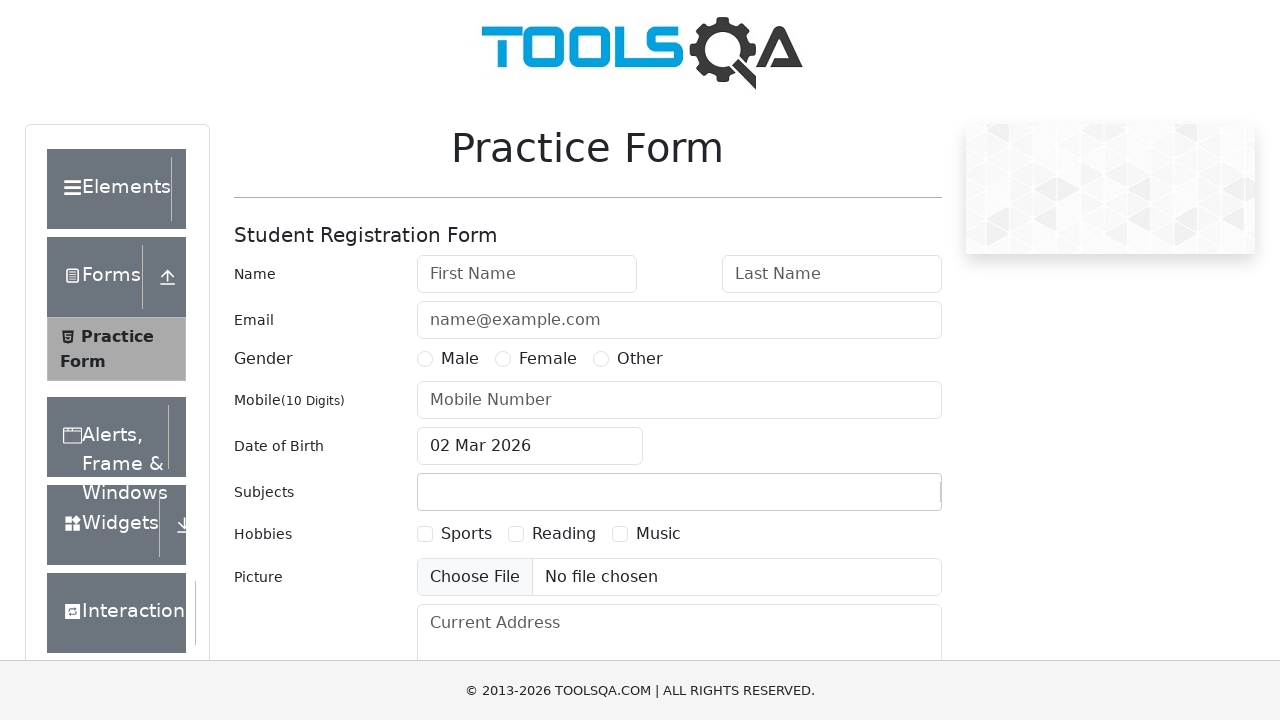

Filled first name field with 'first' on internal:role=textbox[name="First Name"i]
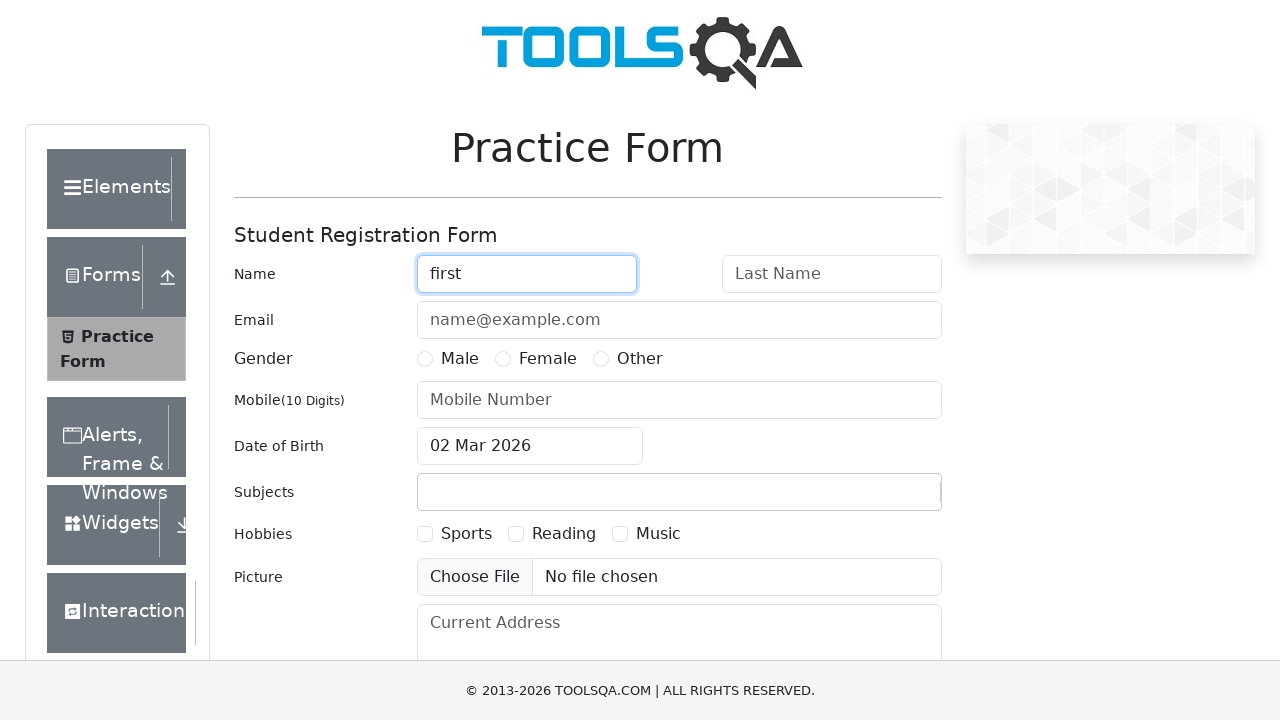

Filled last name field with 'last' on internal:role=textbox[name="Last Name"i]
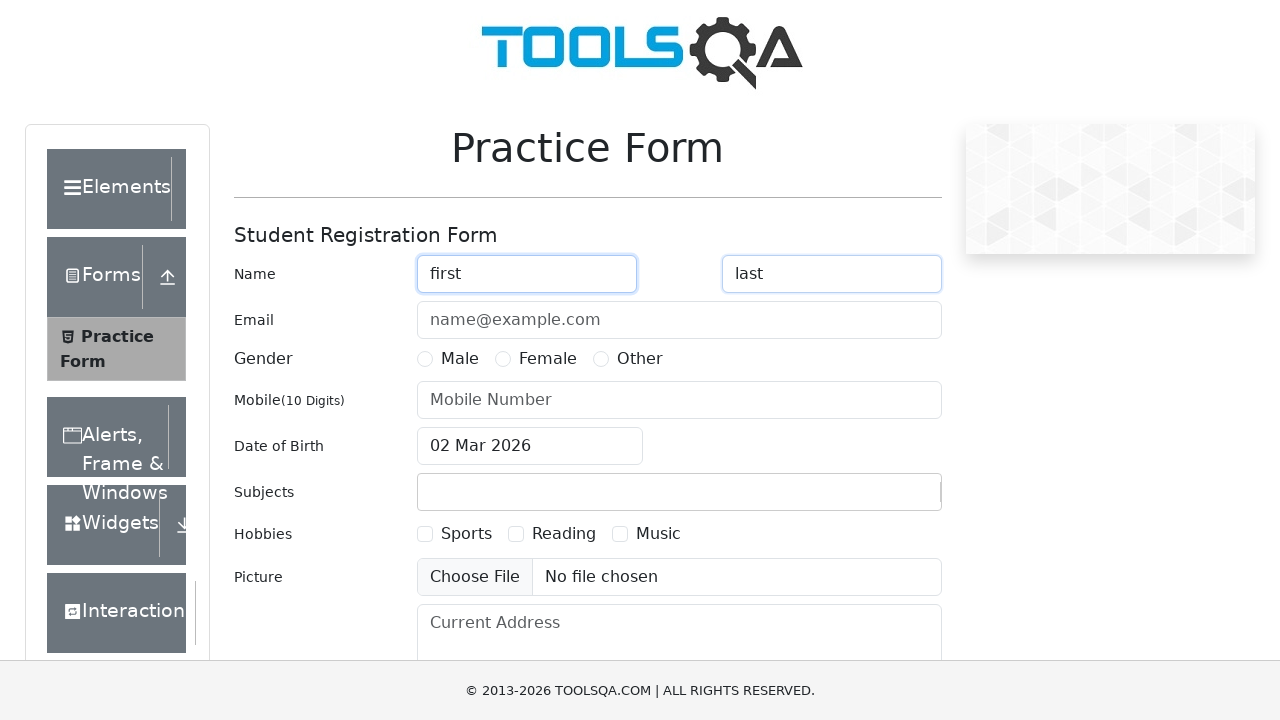

Filled email field with 'name@example.com' on internal:role=textbox[name="name@example.com"i]
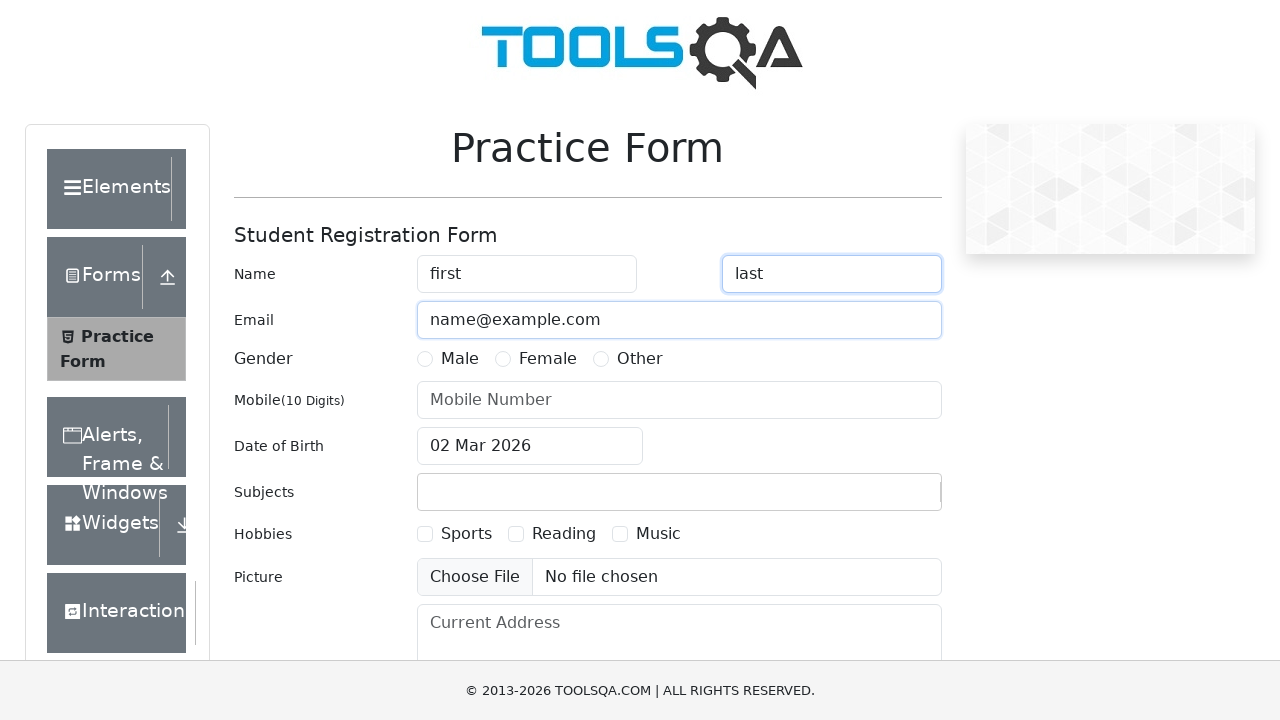

Selected Male gender option at (460, 359) on internal:text="Male"s
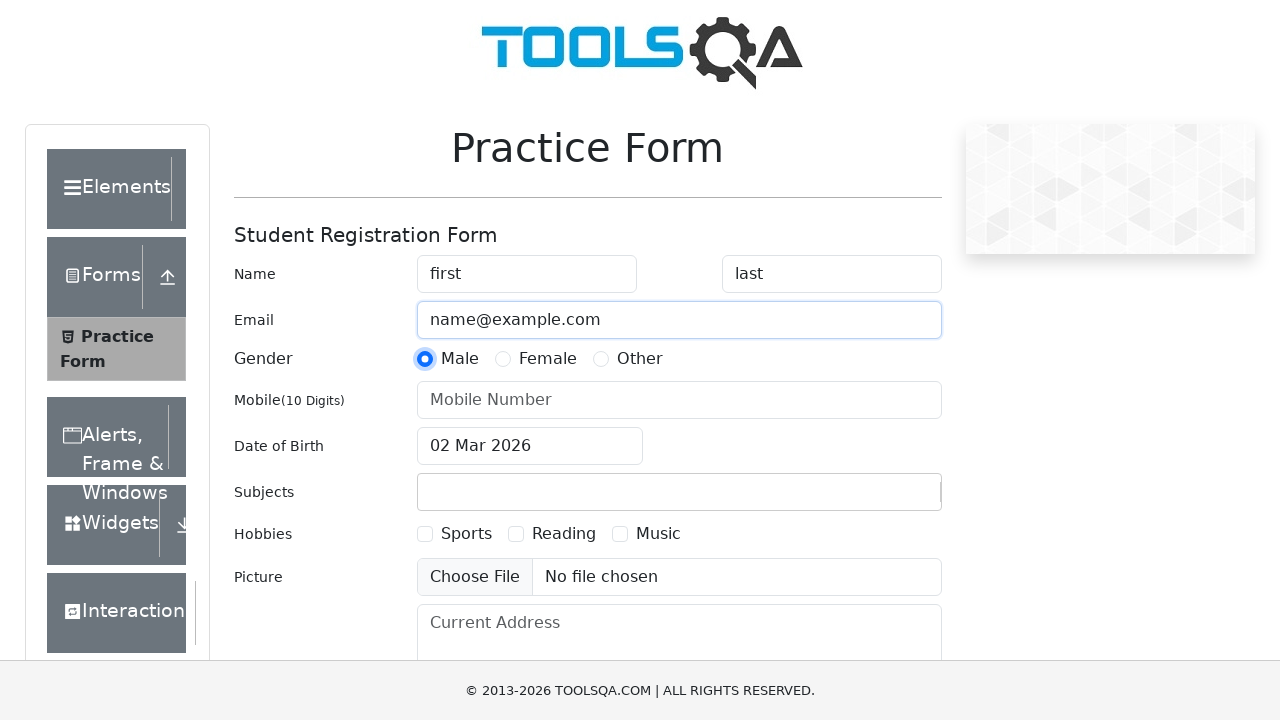

Clicked Submit button to submit the form at (885, 499) on internal:role=button[name="Submit"i]
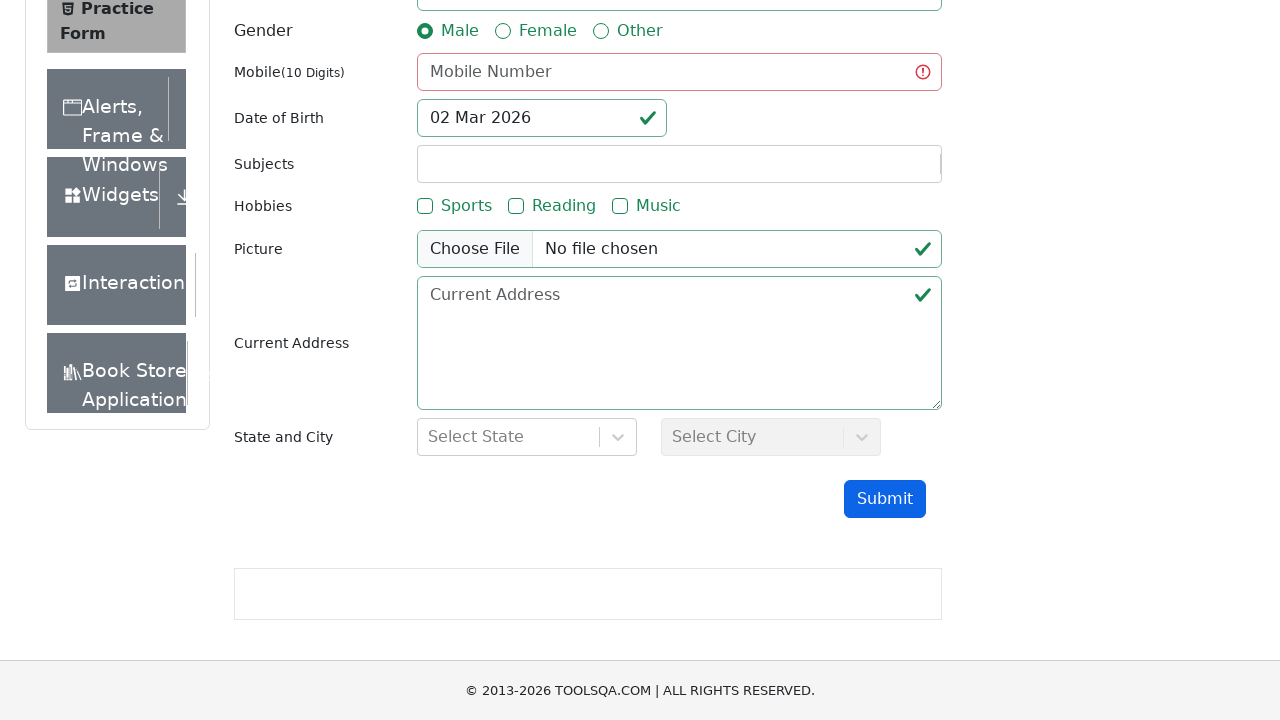

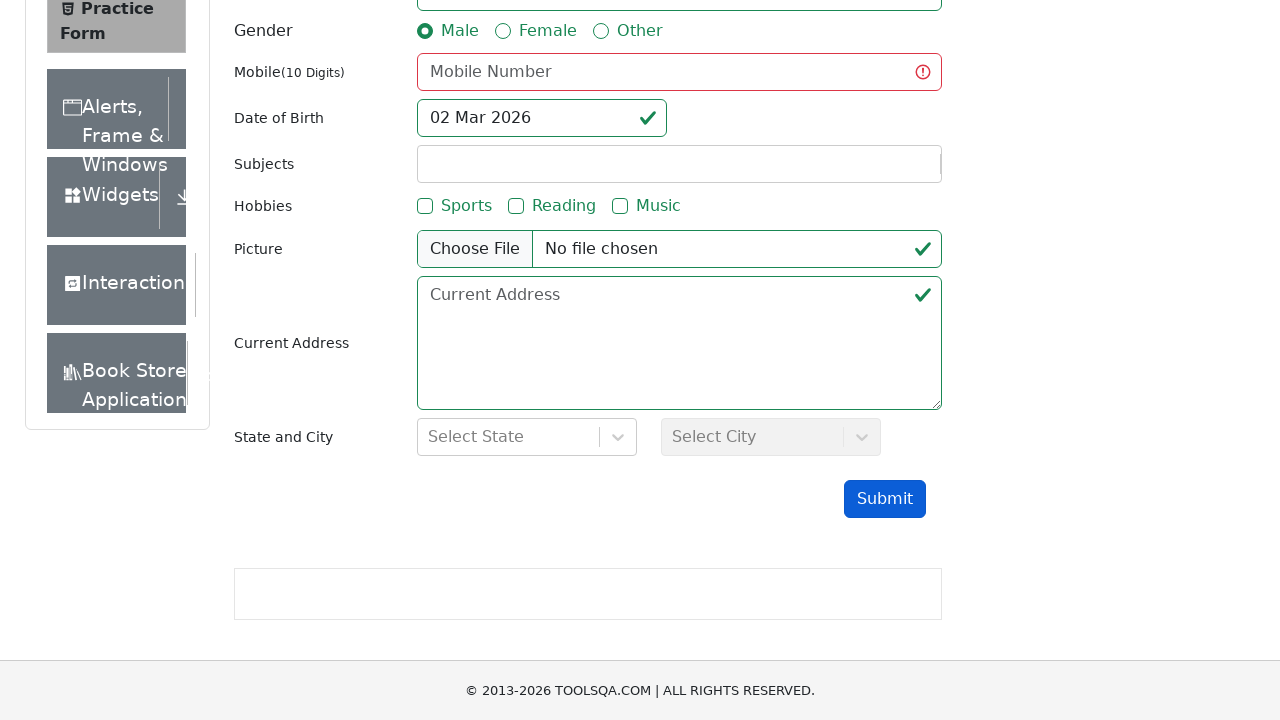